Opens the DemoQA homepage and scrolls down the page by 200 pixels to verify basic page interaction functionality.

Starting URL: https://demoqa.com

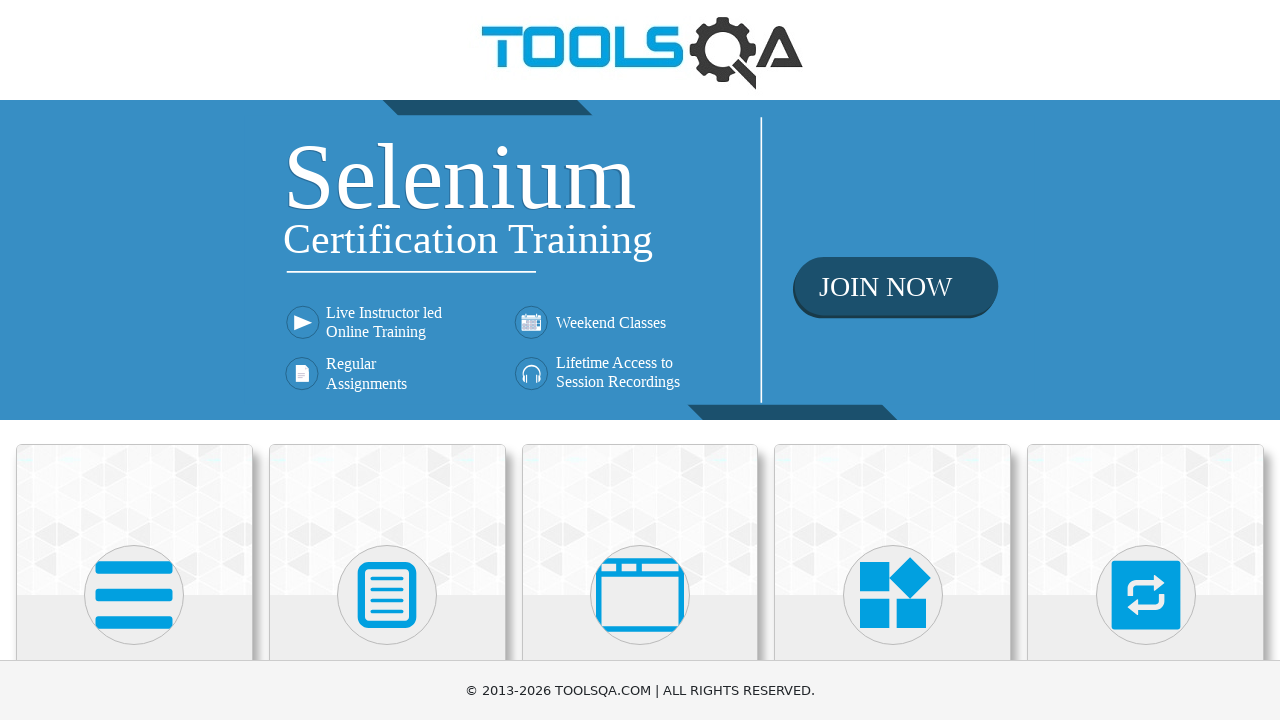

Navigated to DemoQA homepage
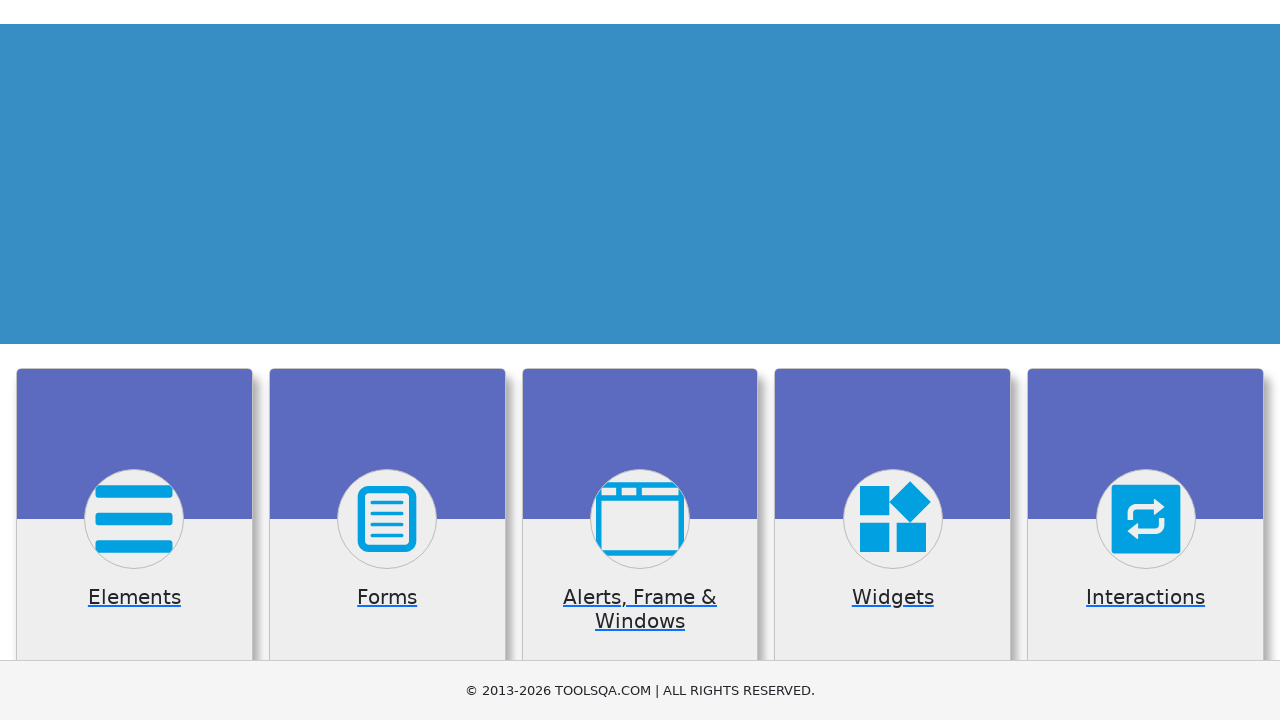

Scrolled down the page by 200 pixels
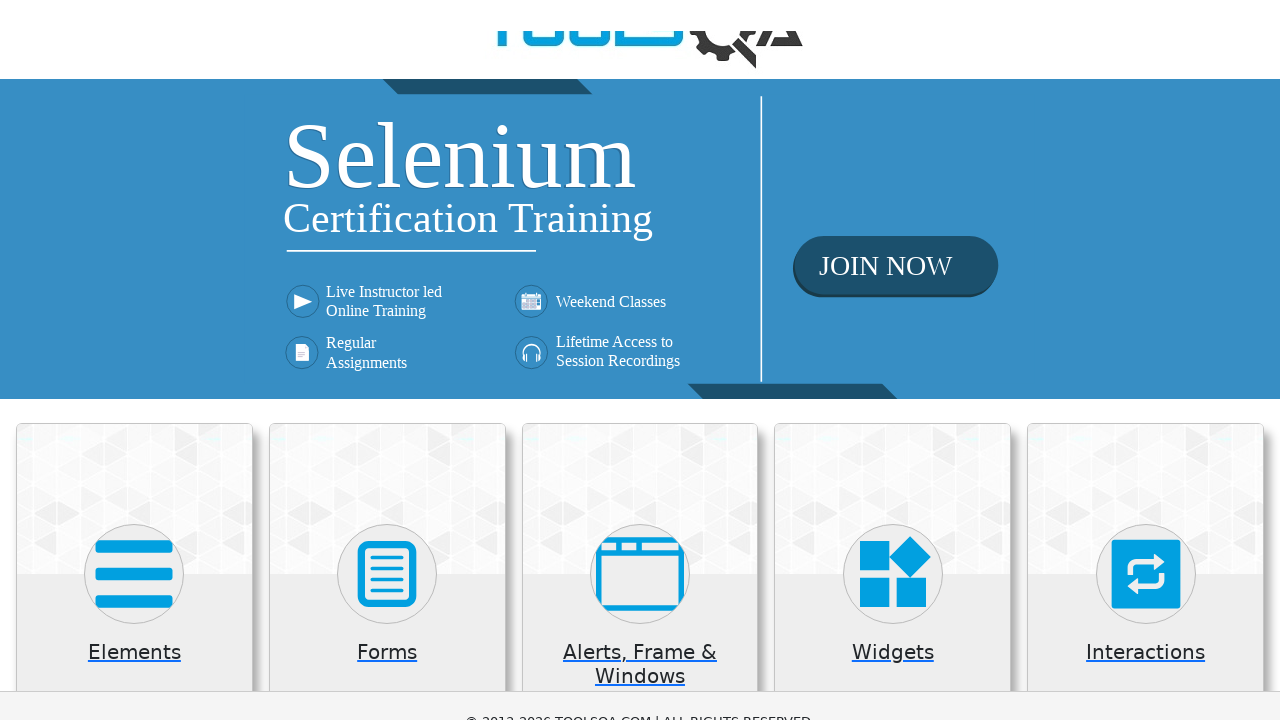

Waited 1 second for page to stabilize after scrolling
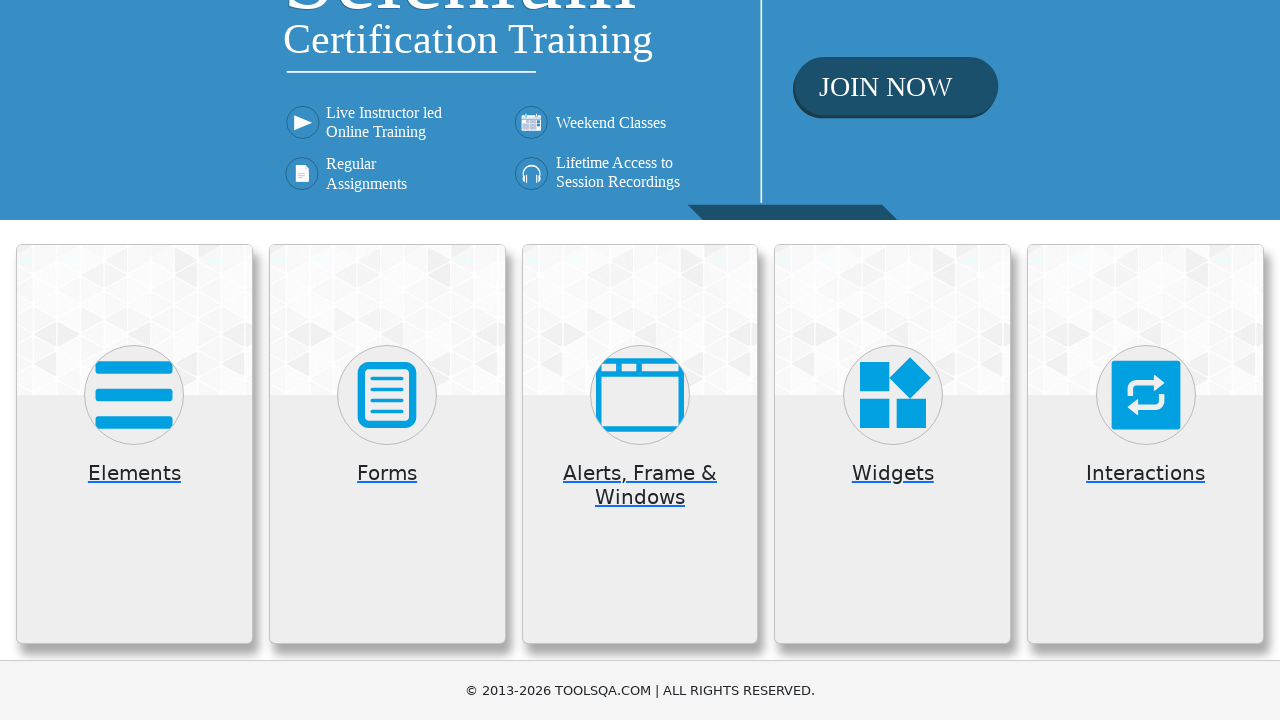

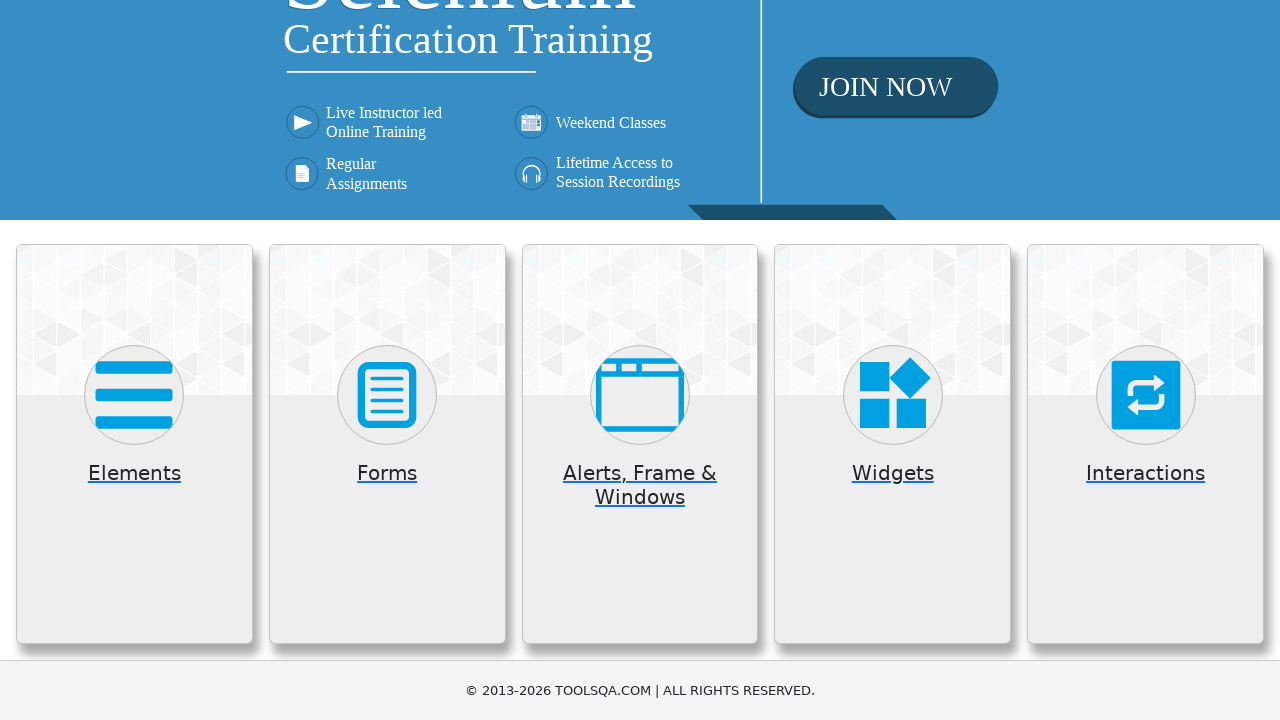